Tests a registration form by filling in first name, last name, and email fields, then submitting the form and verifying successful registration message is displayed.

Starting URL: http://suninjuly.github.io/registration1.html

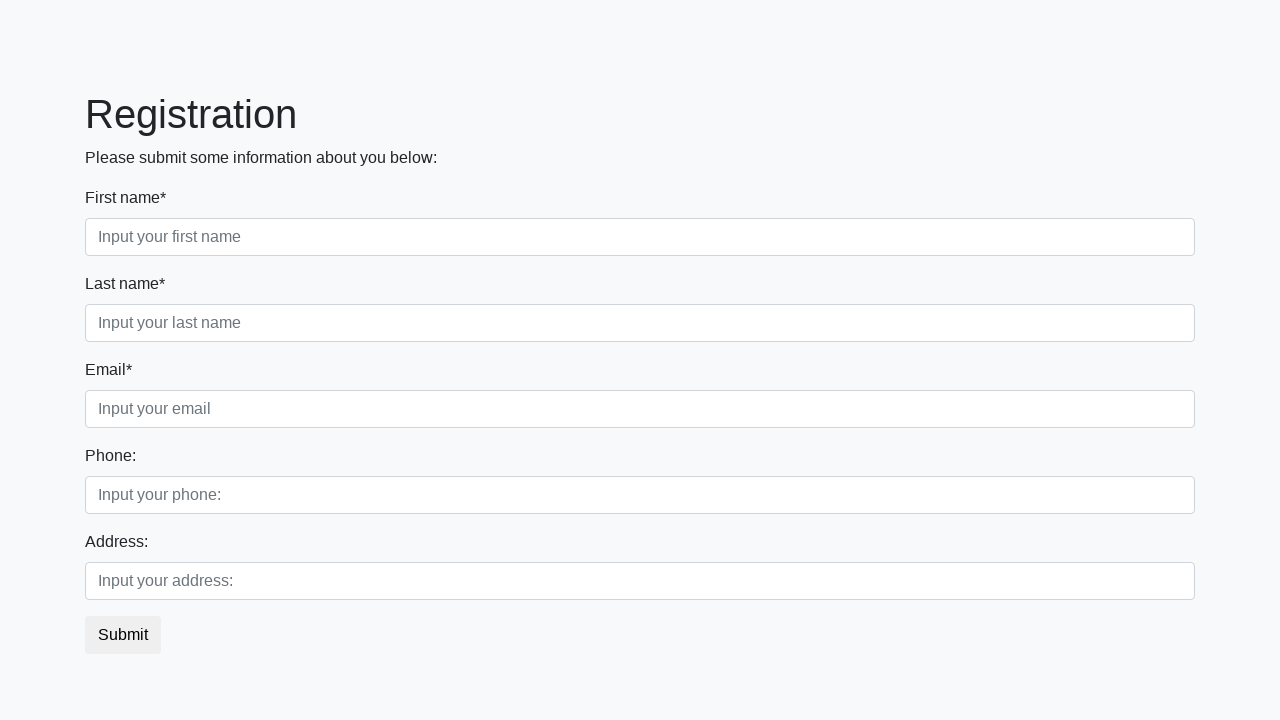

Filled first name field with 'Alexander' on .first
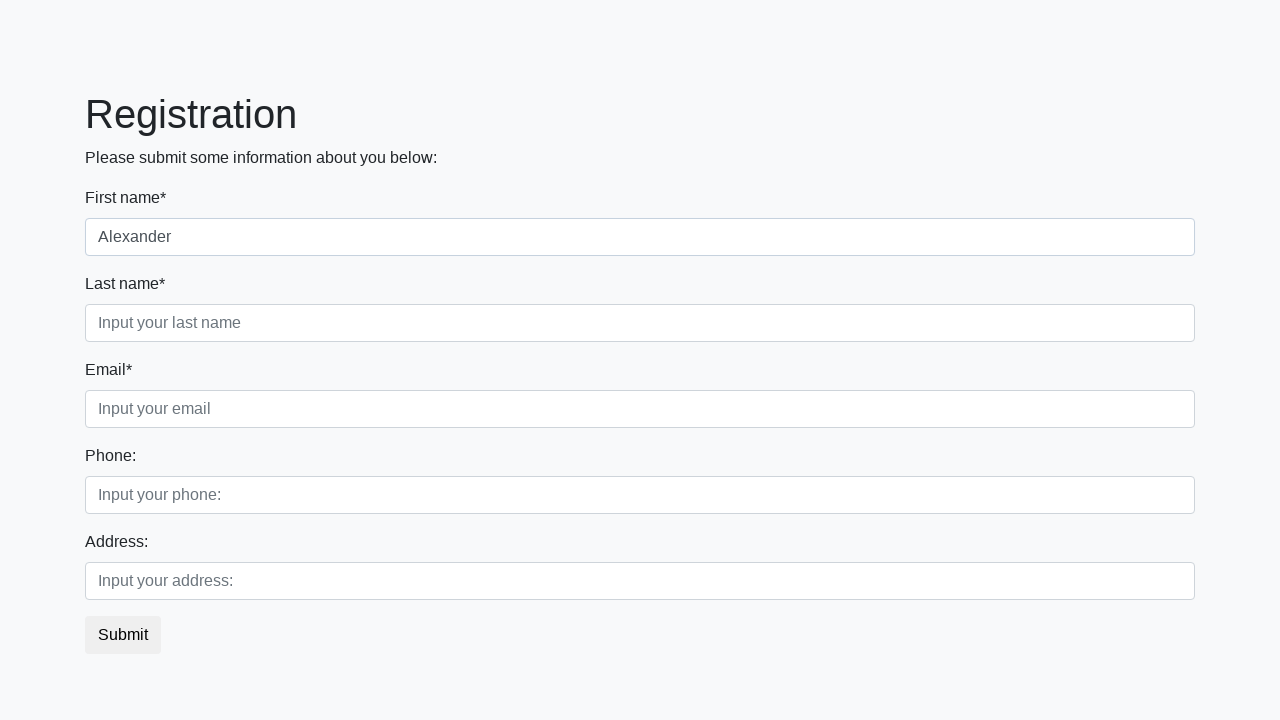

Filled last name field with 'Petrov' on input[placeholder='Input your last name']
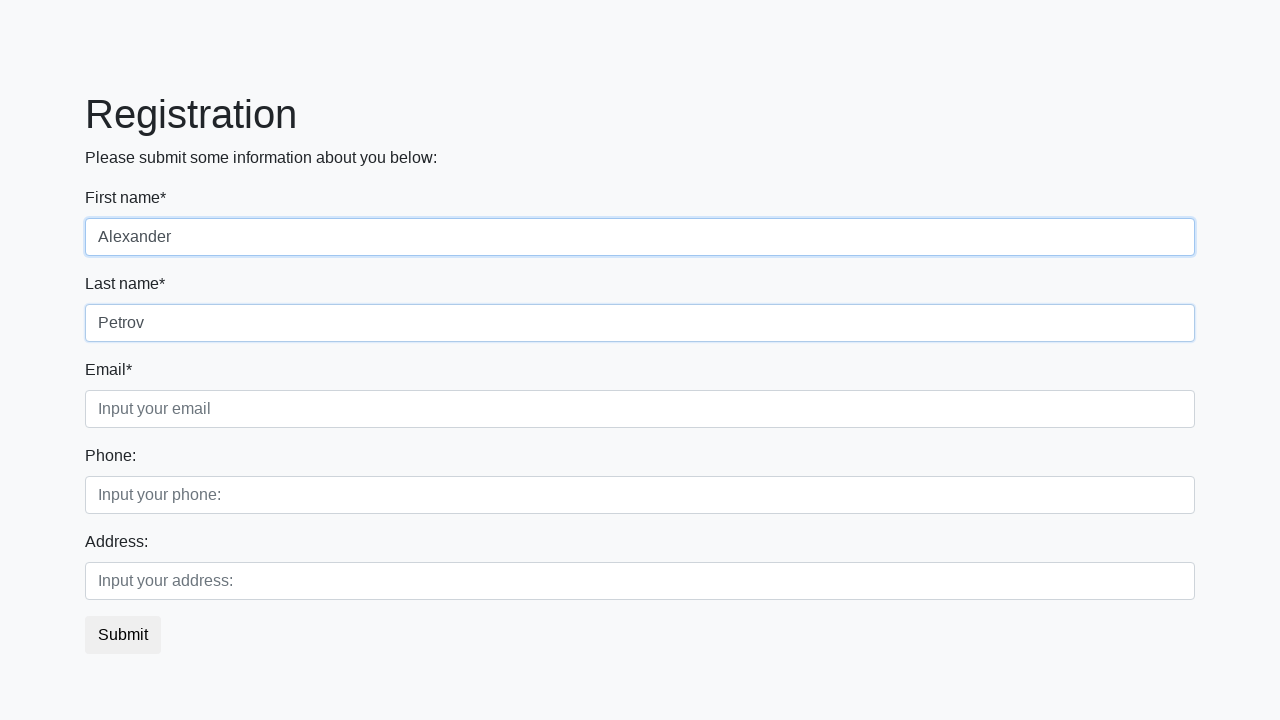

Filled email field with 'alex.petrov@email.com' on input.third
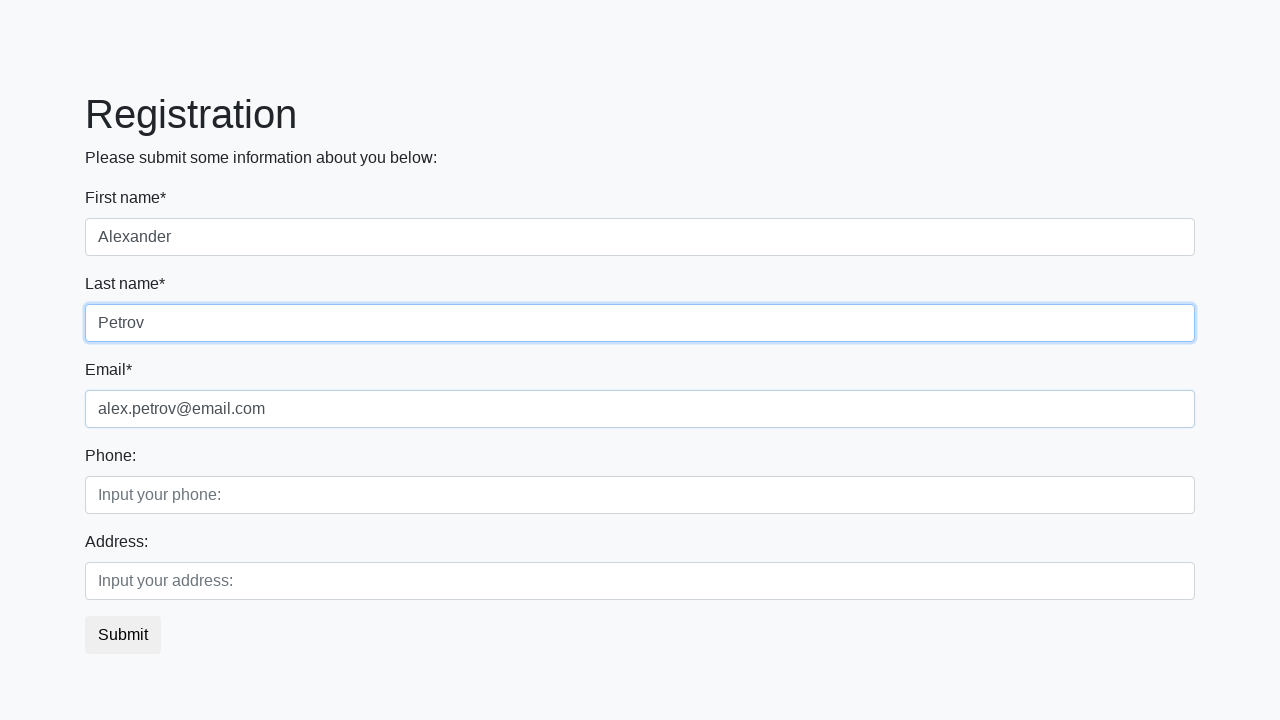

Clicked submit button to register at (123, 635) on button.btn
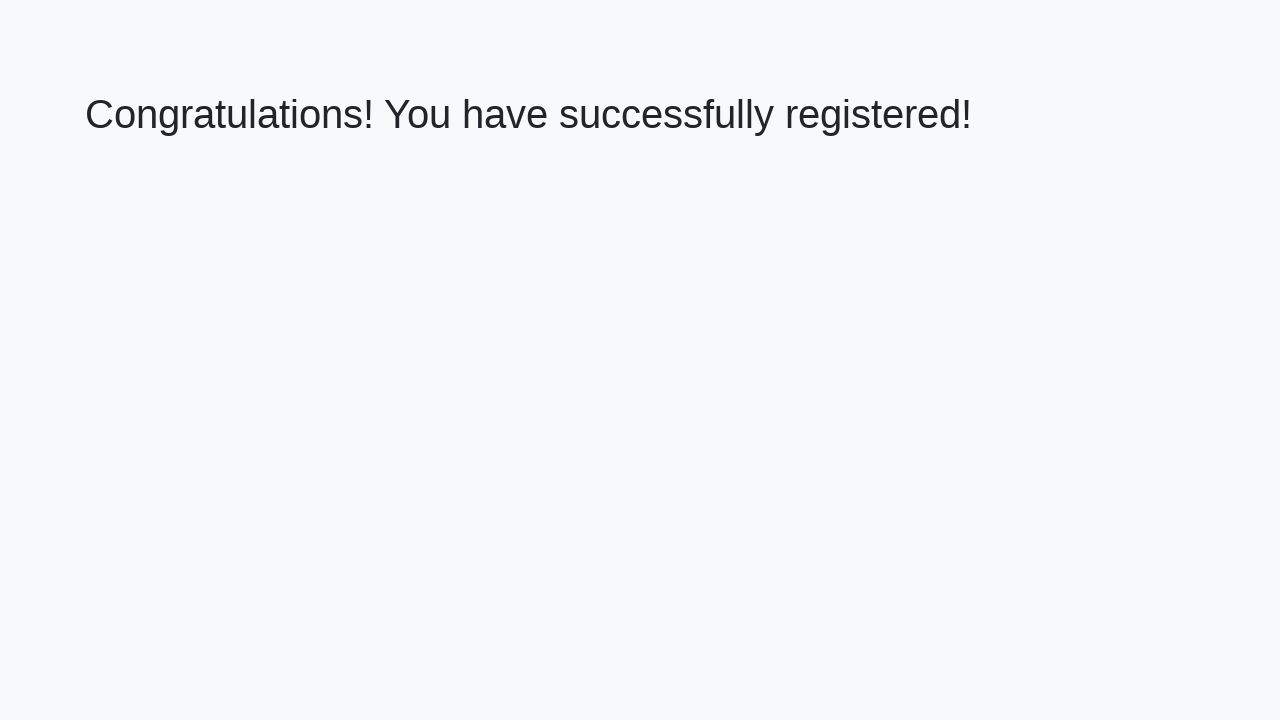

Success message (h1) loaded on page
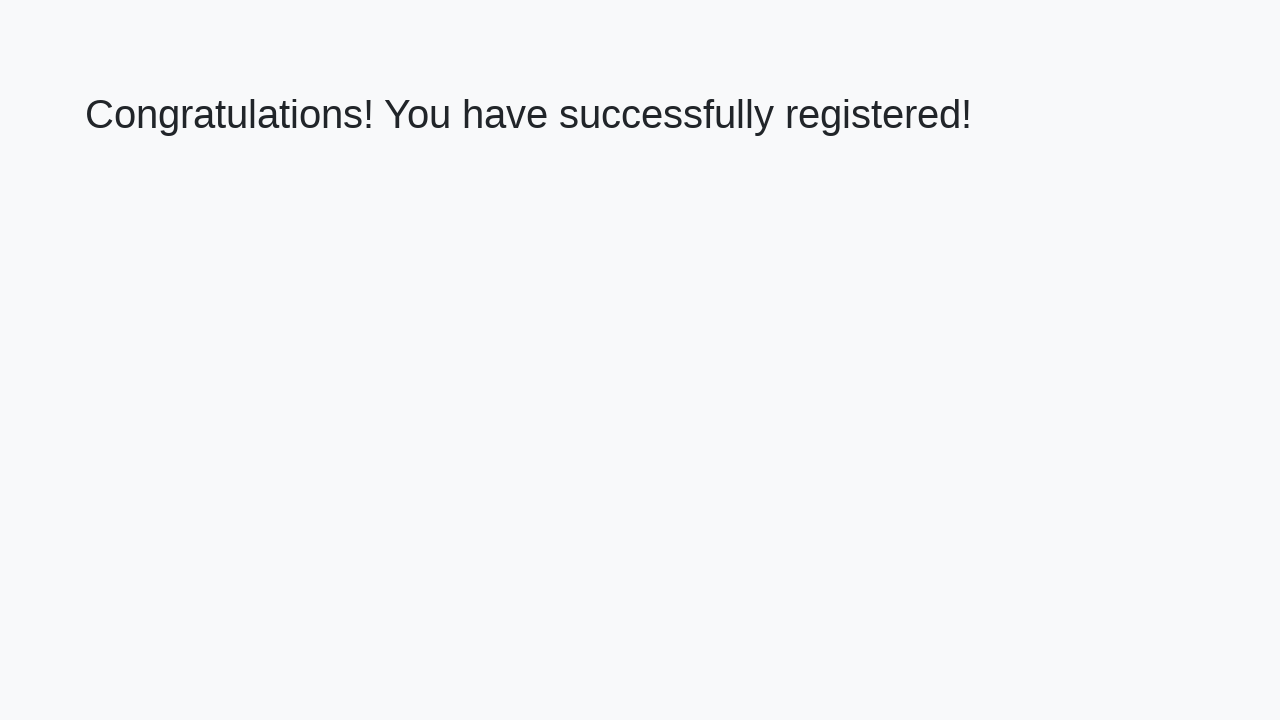

Retrieved welcome message: 'Congratulations! You have successfully registered!'
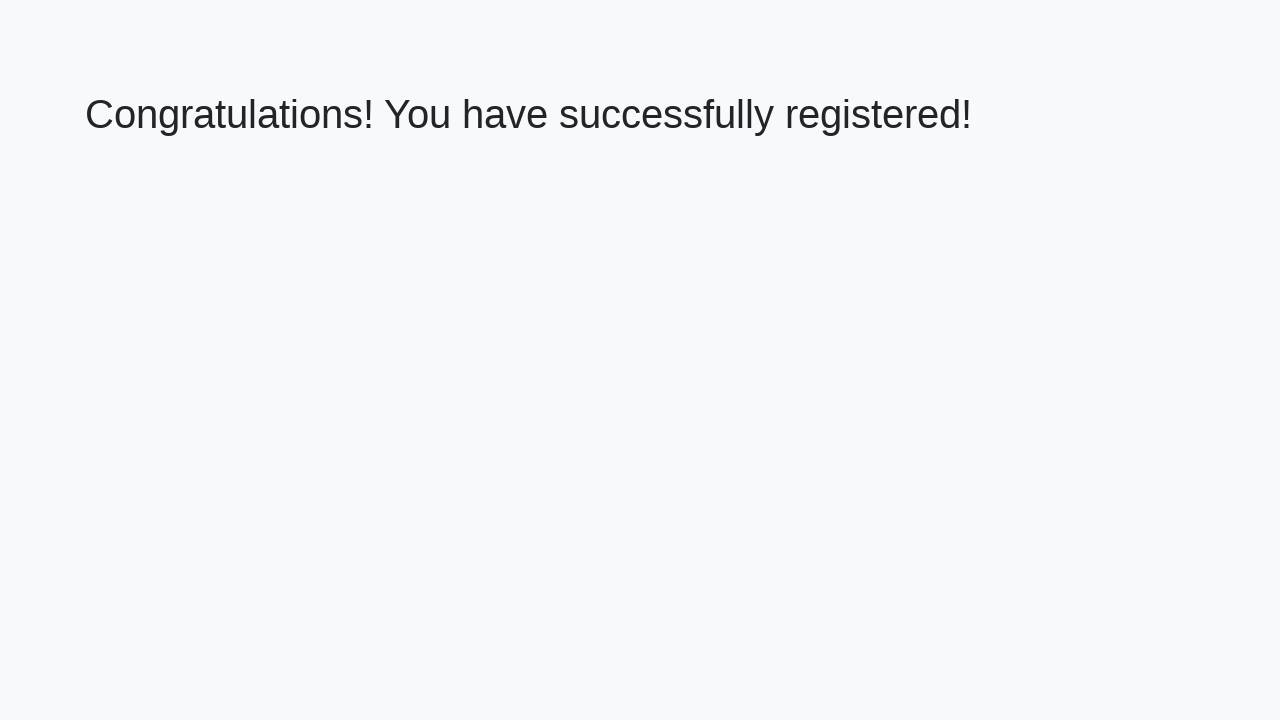

Verified successful registration message is displayed
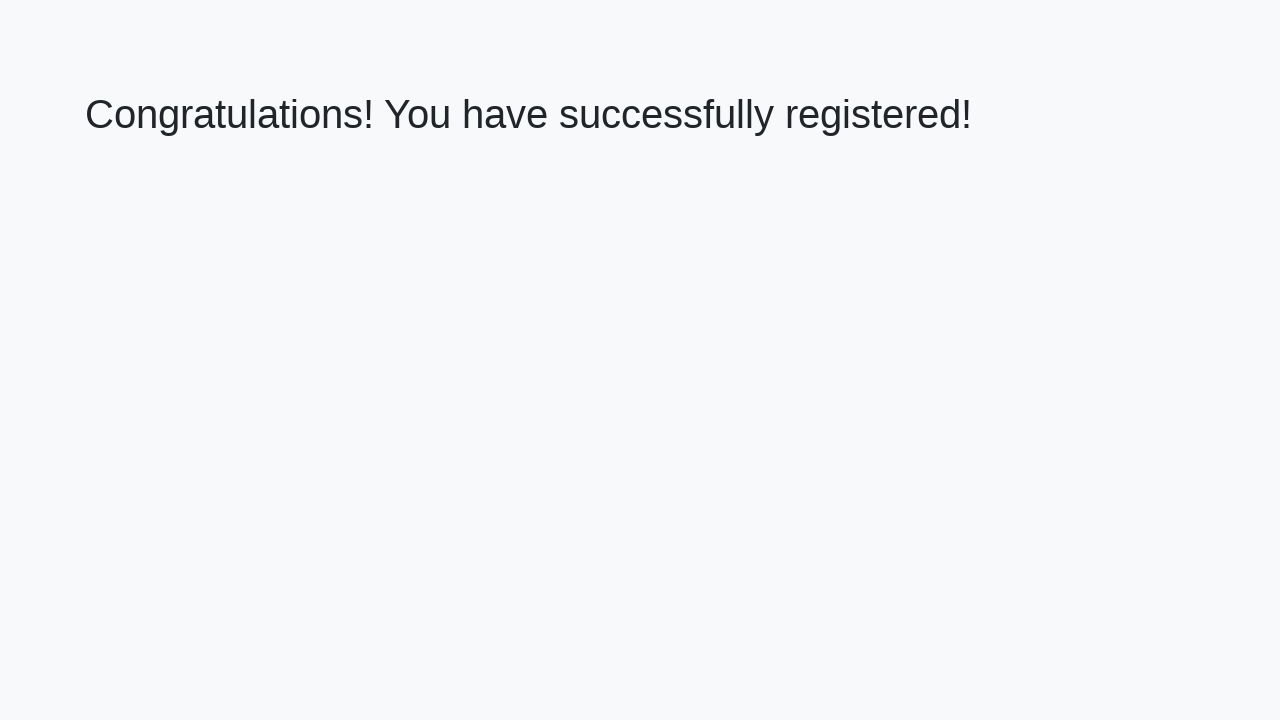

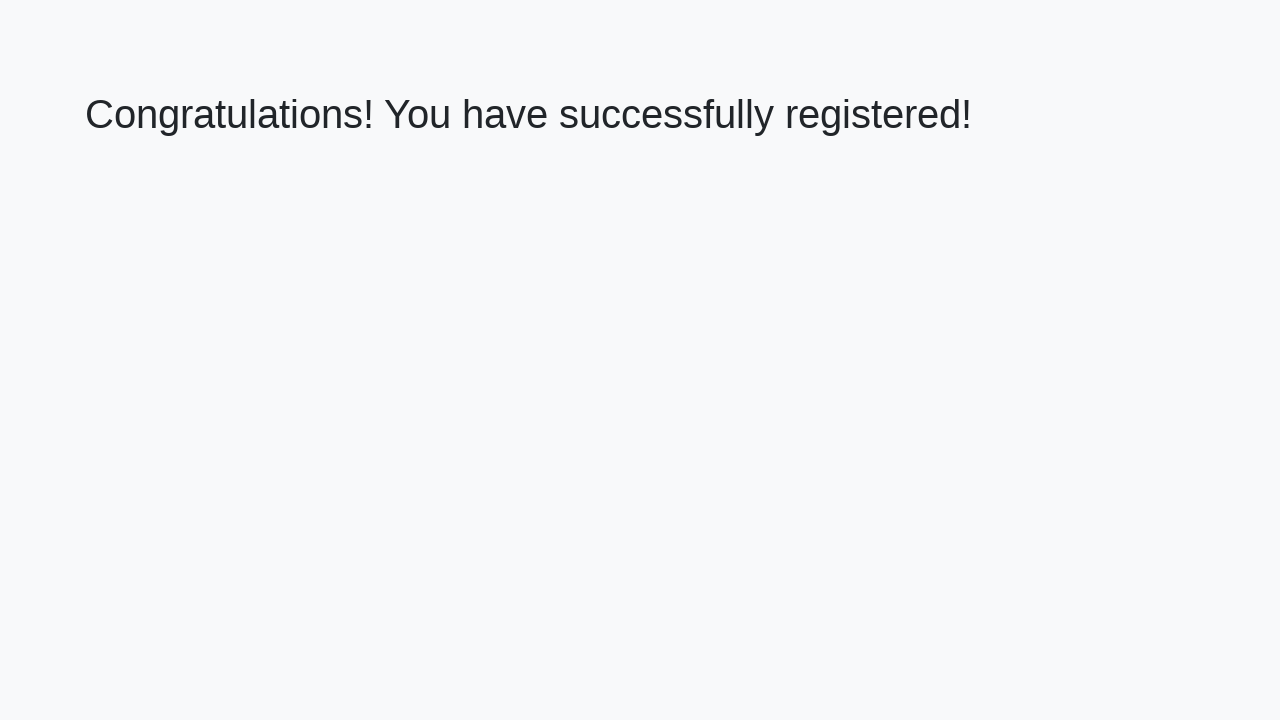